Tests table filtering functionality by searching for "Tomato" and verifying that filtered results match the displayed items

Starting URL: https://rahulshettyacademy.com/seleniumPractise/#/offers

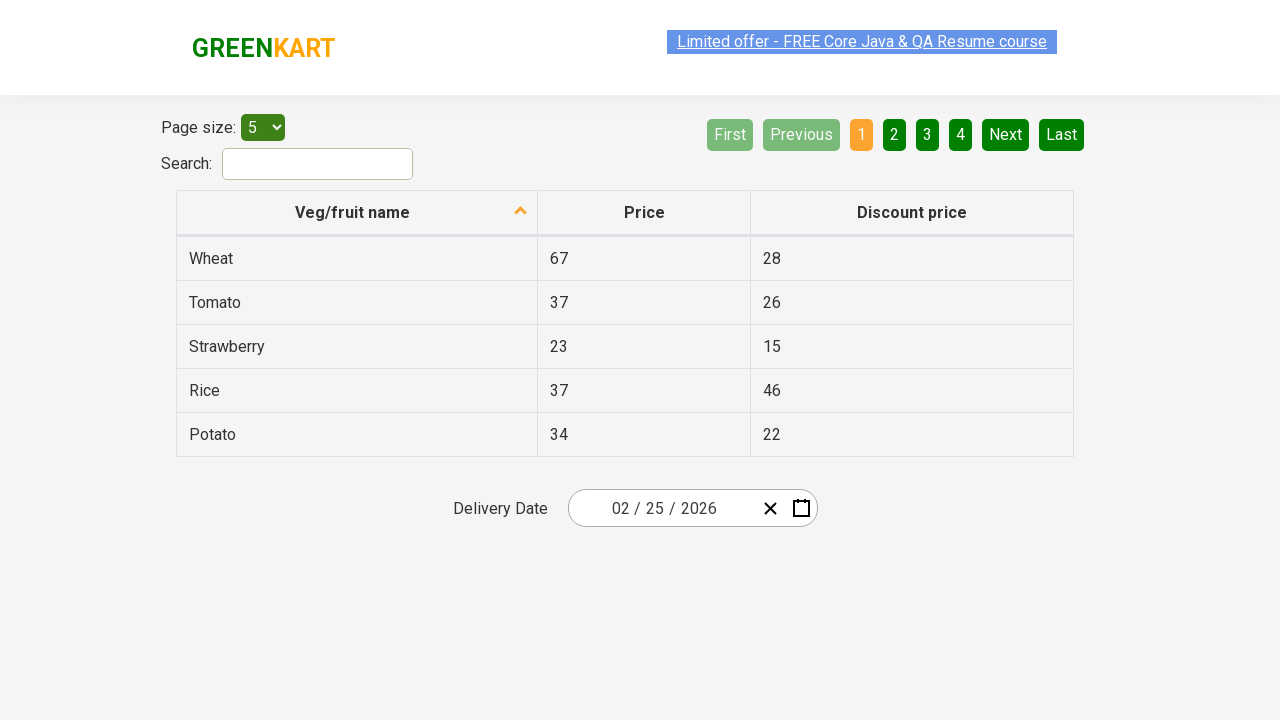

Entered 'Tomato' in the filter search field on #search-field
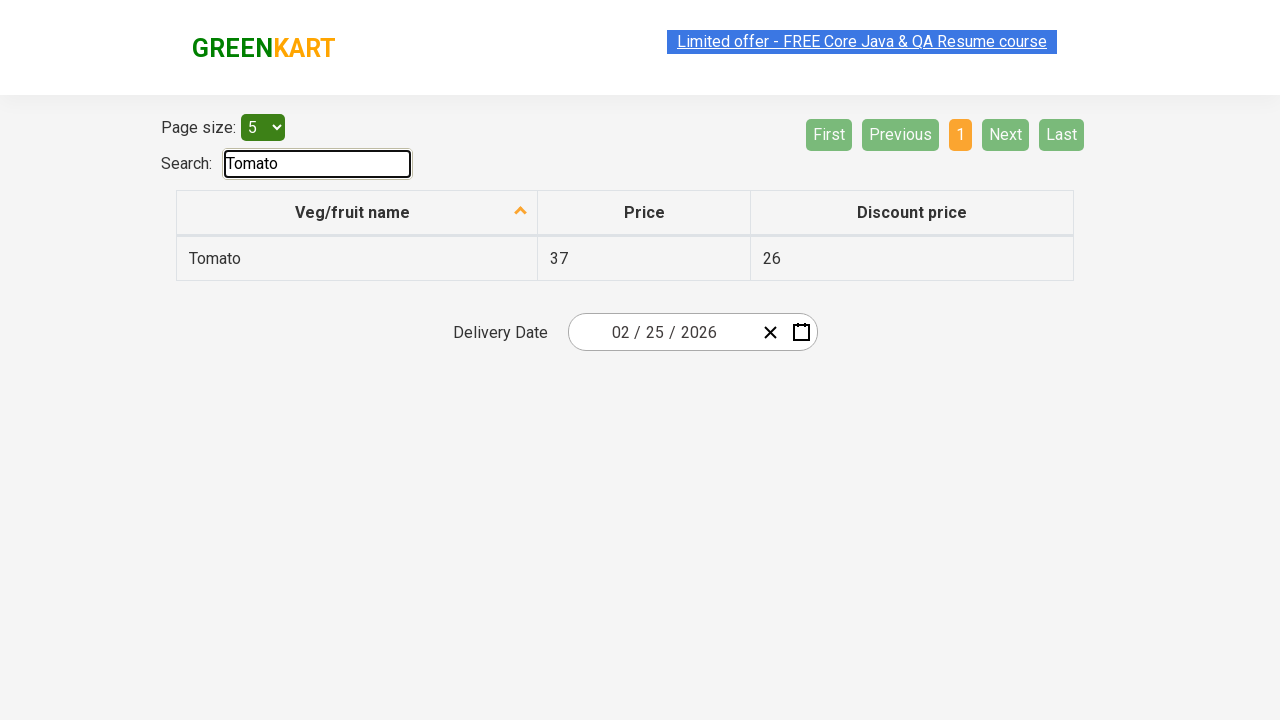

Waited for table to update with filtered results
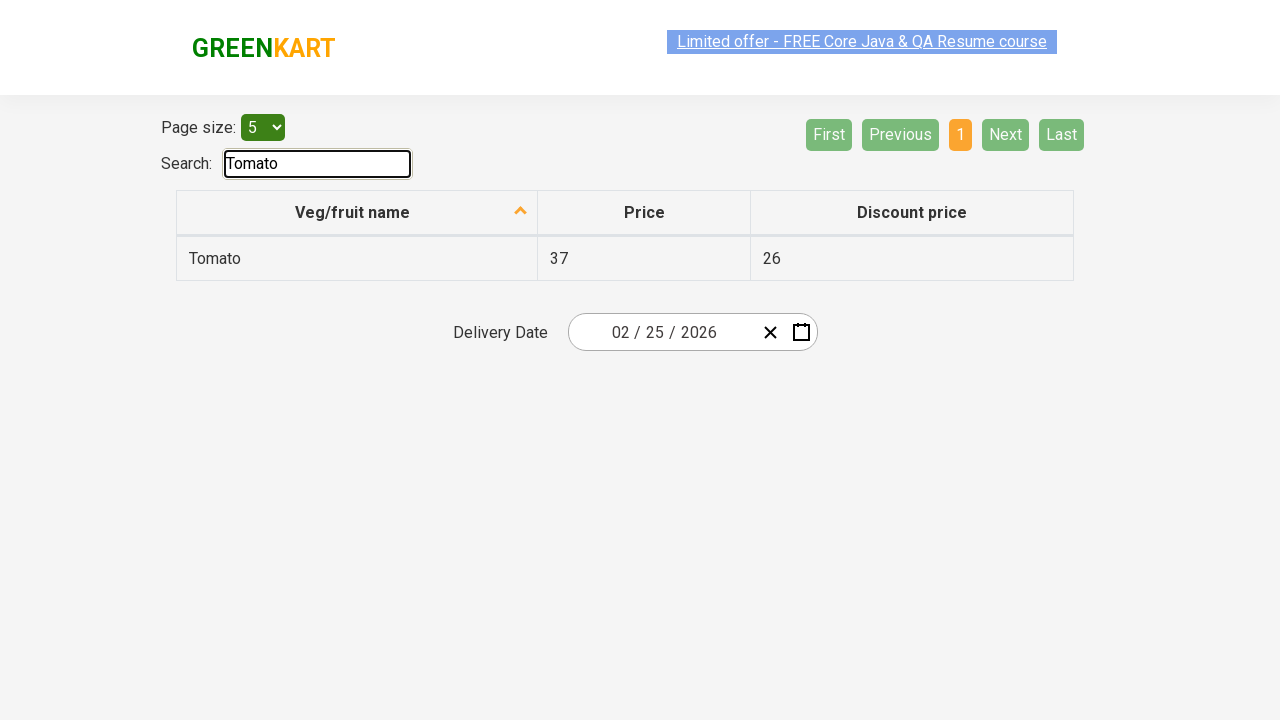

Retrieved all vegetable cells from filtered table
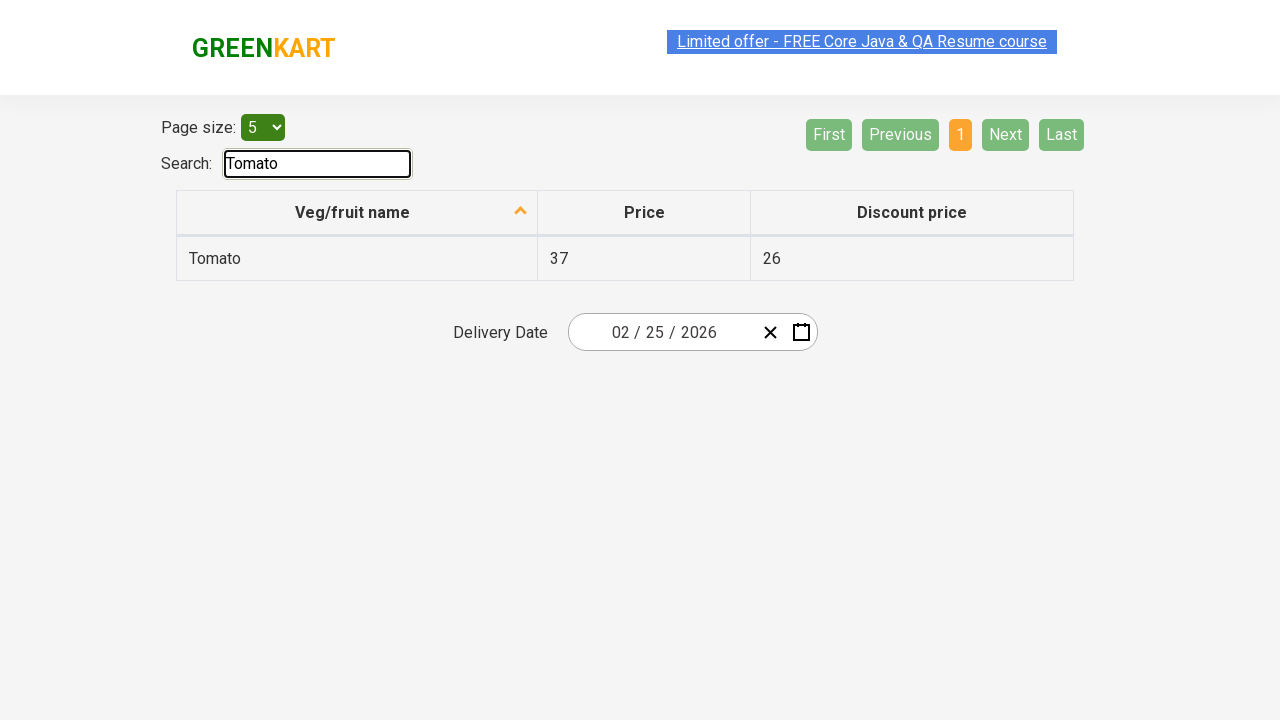

Verified cell contains 'Tomato': Tomato
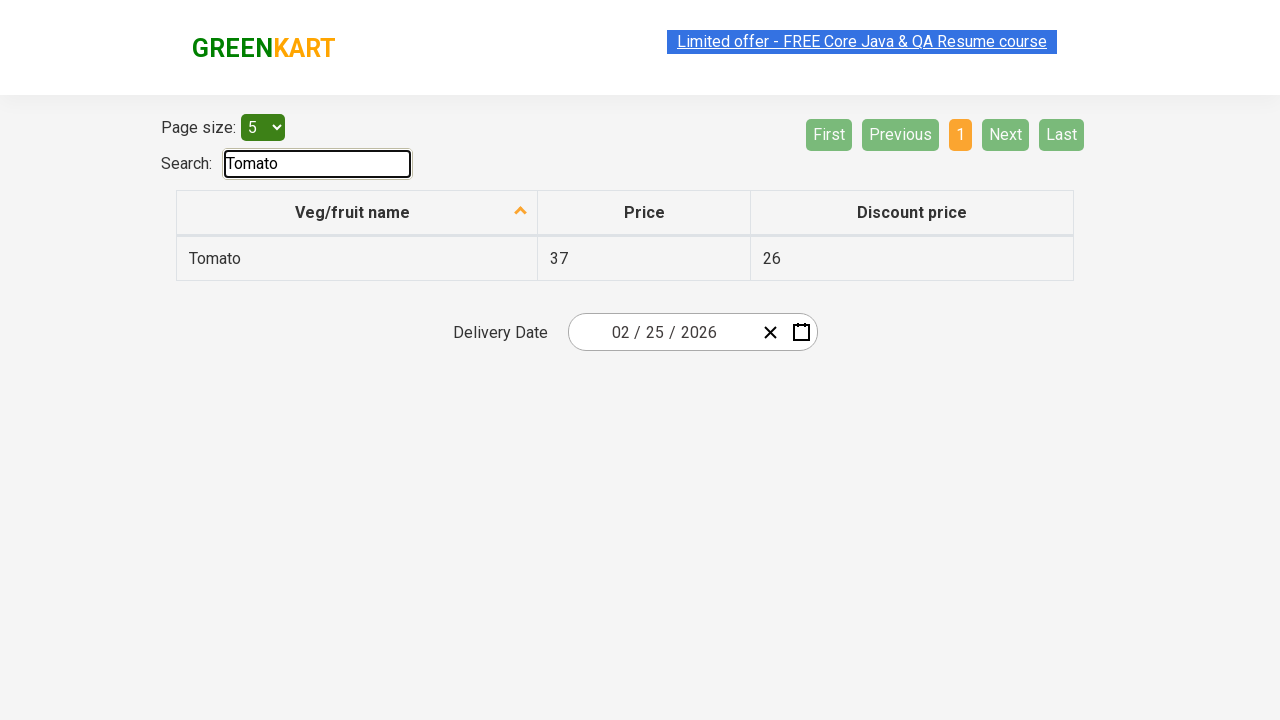

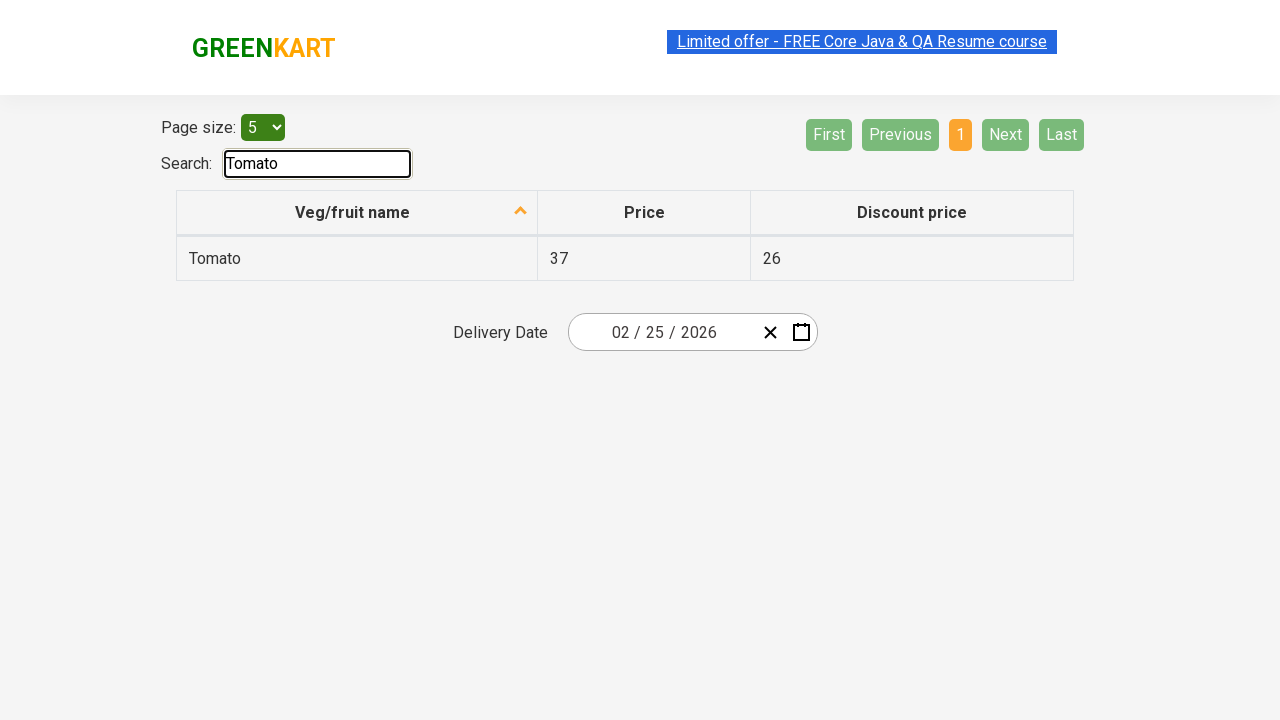